Tests password validation with alternating lowercase letters and asterisks (7 chars), expecting "Valid"

Starting URL: https://testpages.eviltester.com/styled/apps/7charval/simple7charvalidation.html

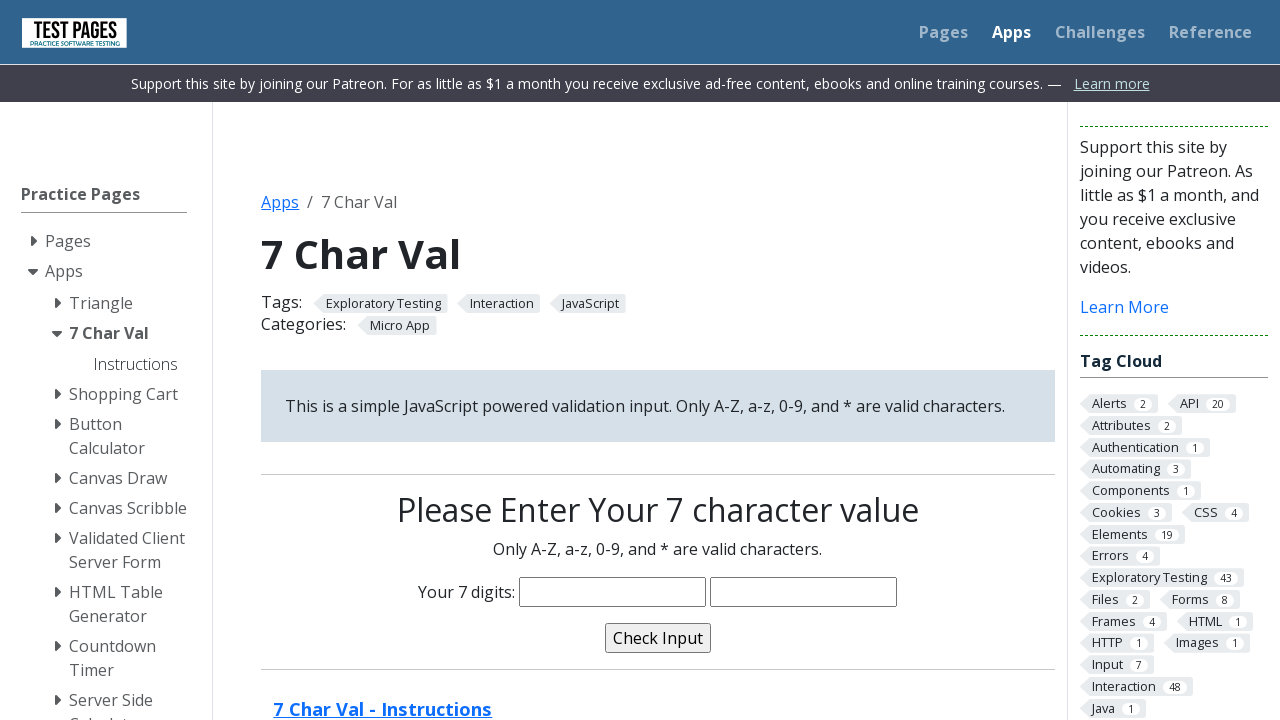

Filled characters field with alternating lowercase 'a' and asterisks pattern (a*a*a*a) on input[name='characters']
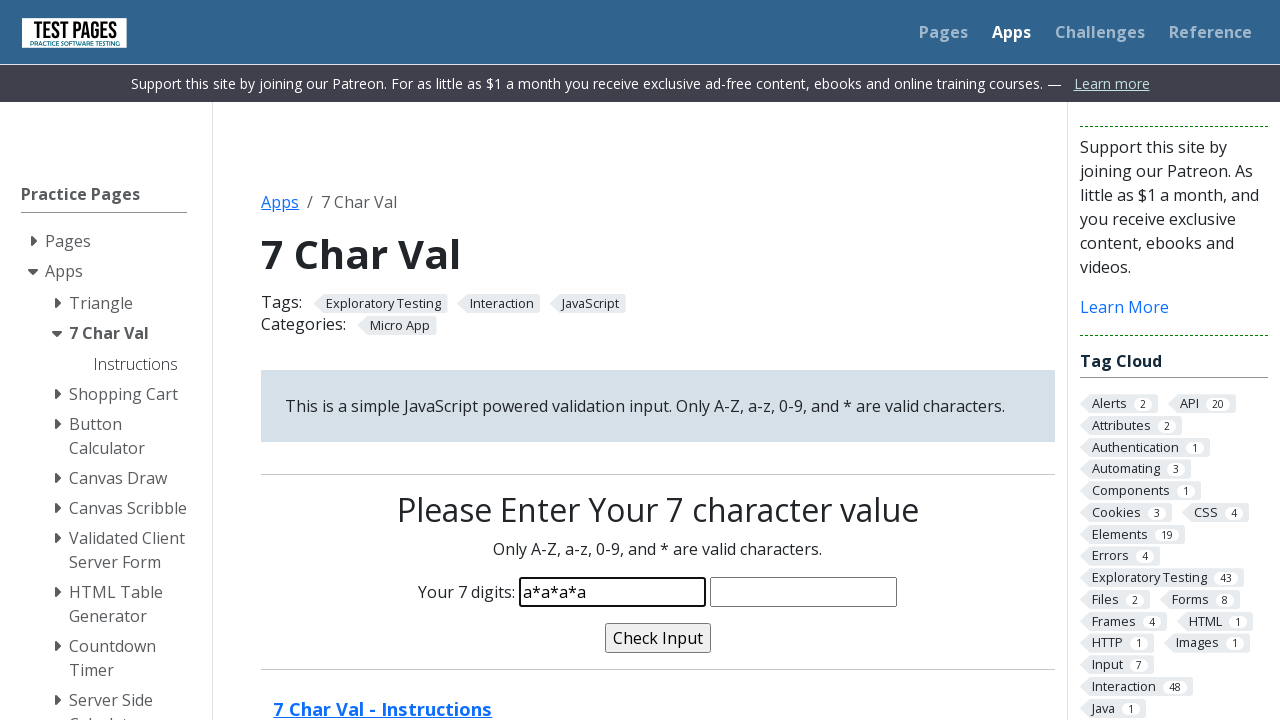

Clicked validate button to test password validation at (658, 638) on input[name='validate']
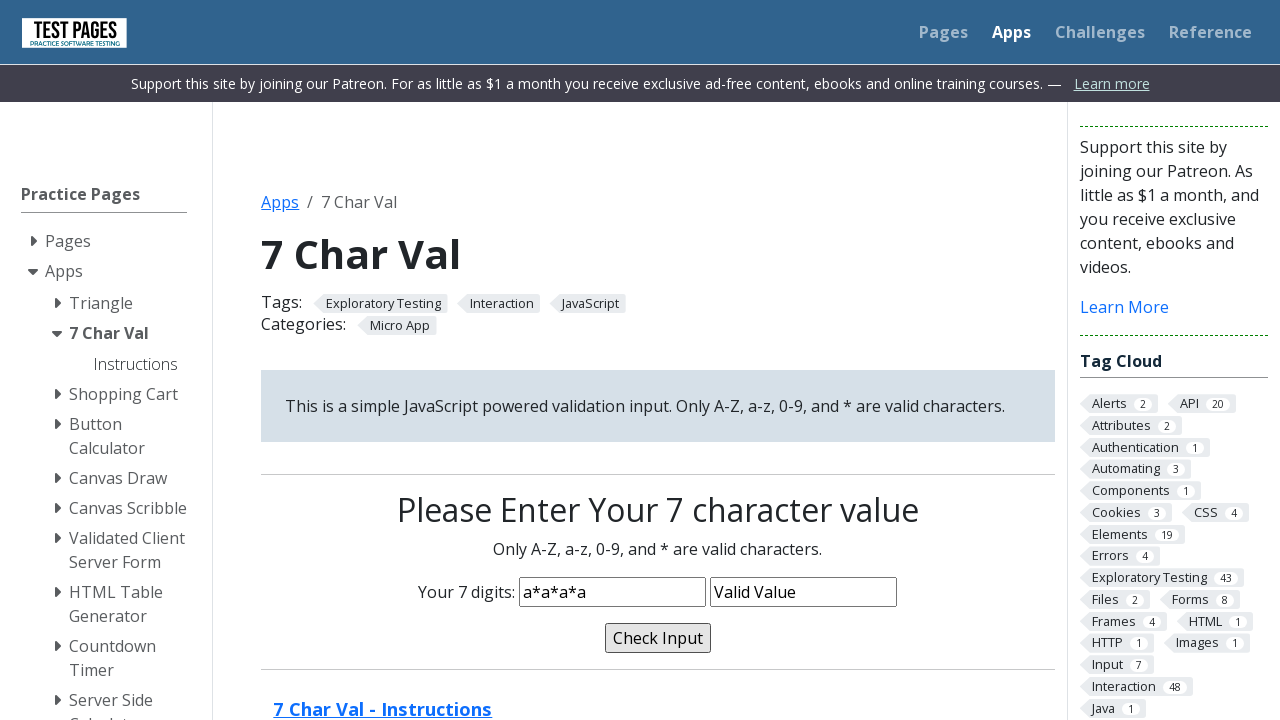

Validation message appeared on the page
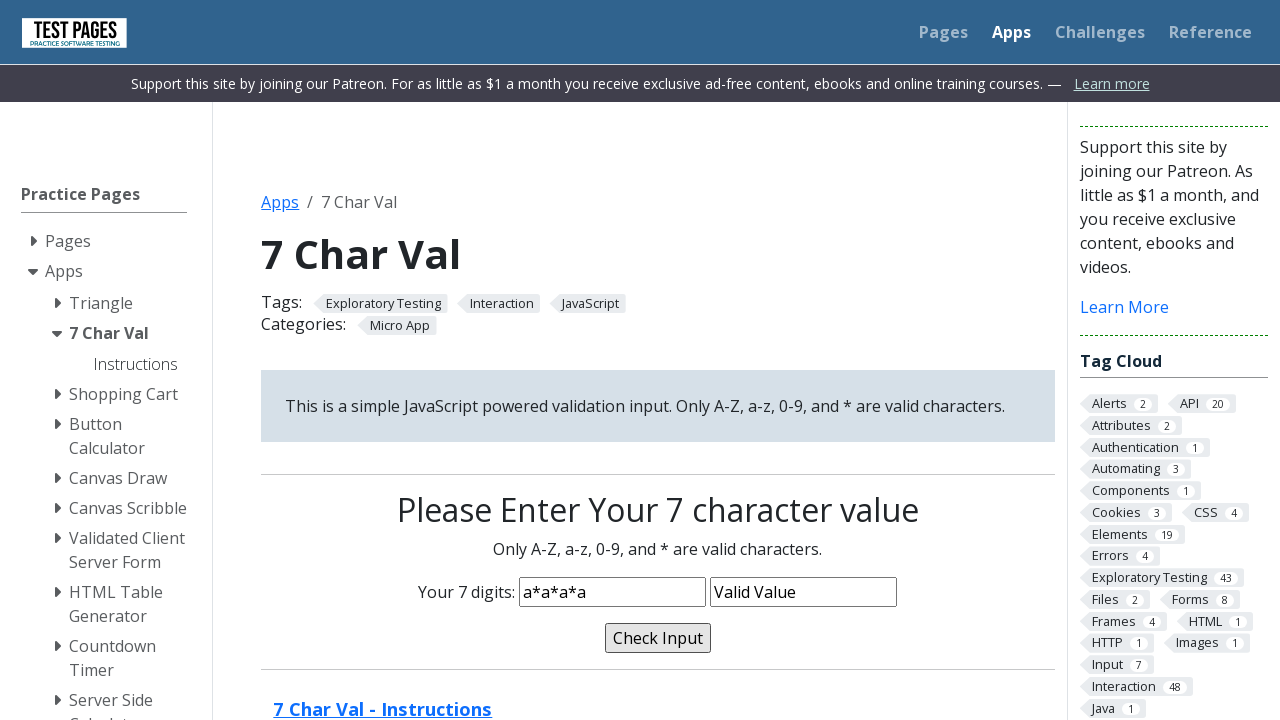

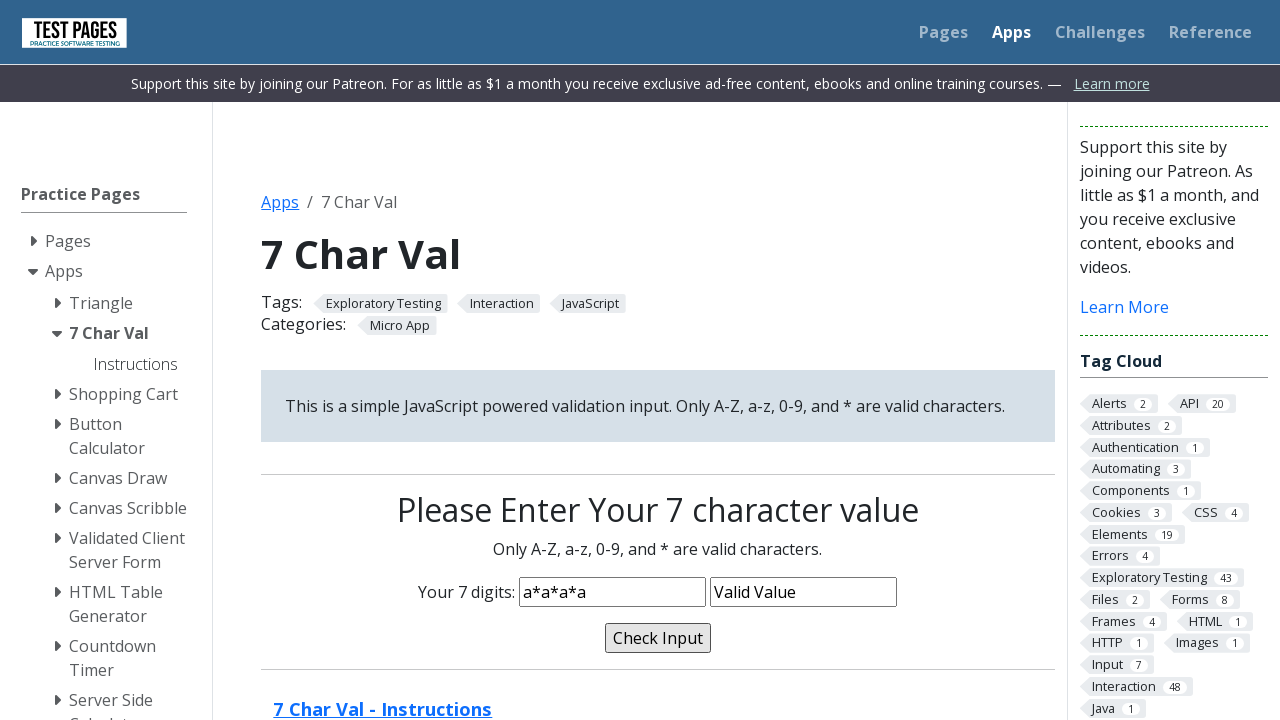